Tests file upload functionality on DemoQA by uploading a file using the file input element

Starting URL: https://demoqa.com/upload-download

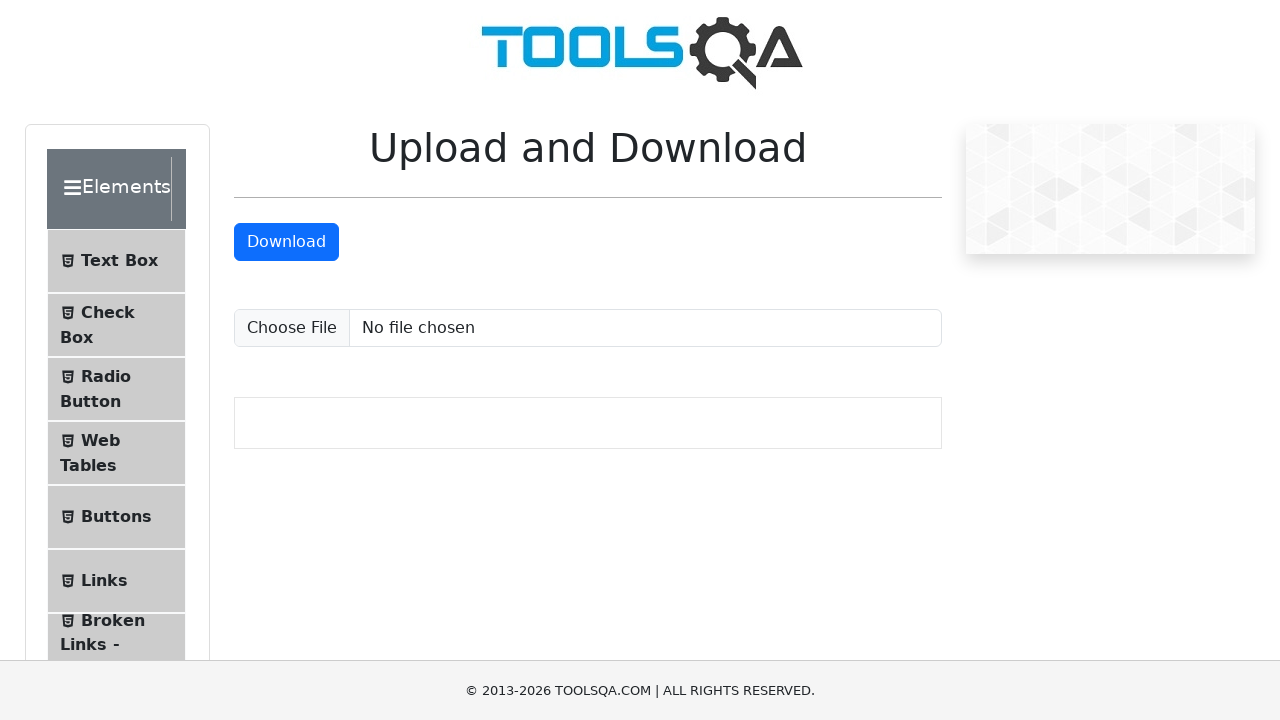

Uploaded test_image.jpg file using file input element
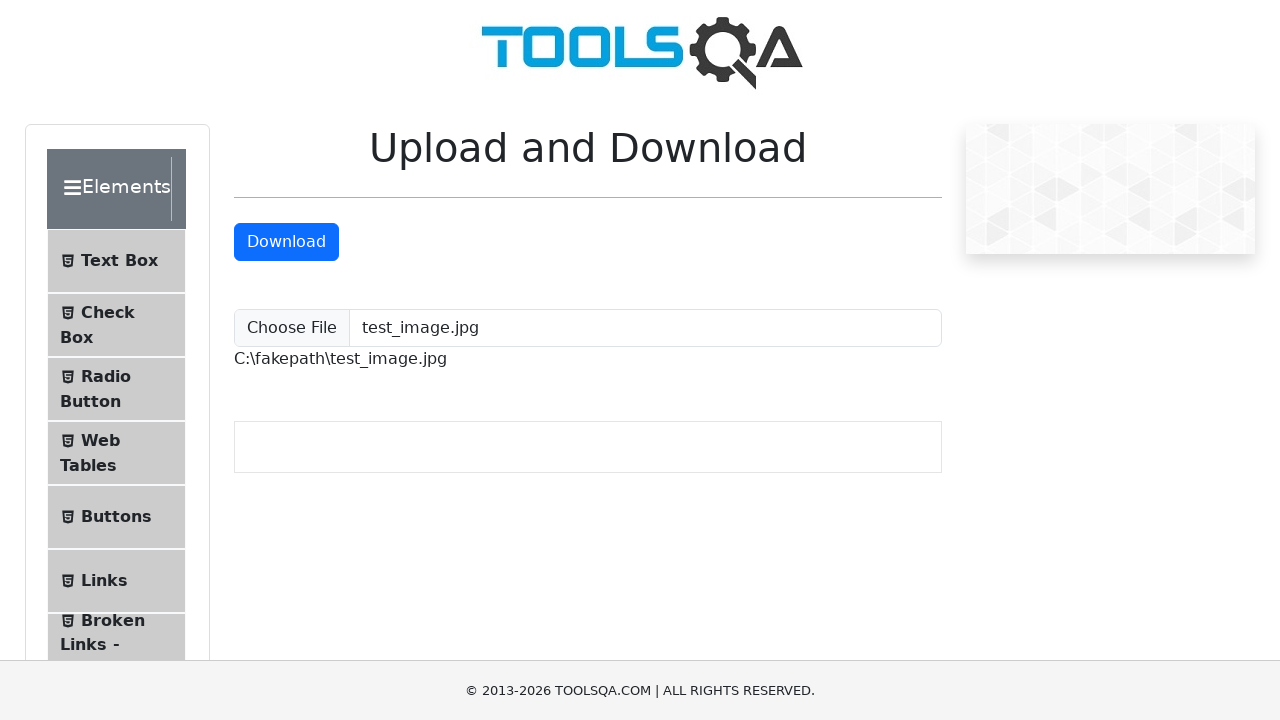

Upload confirmation appeared with uploaded file path
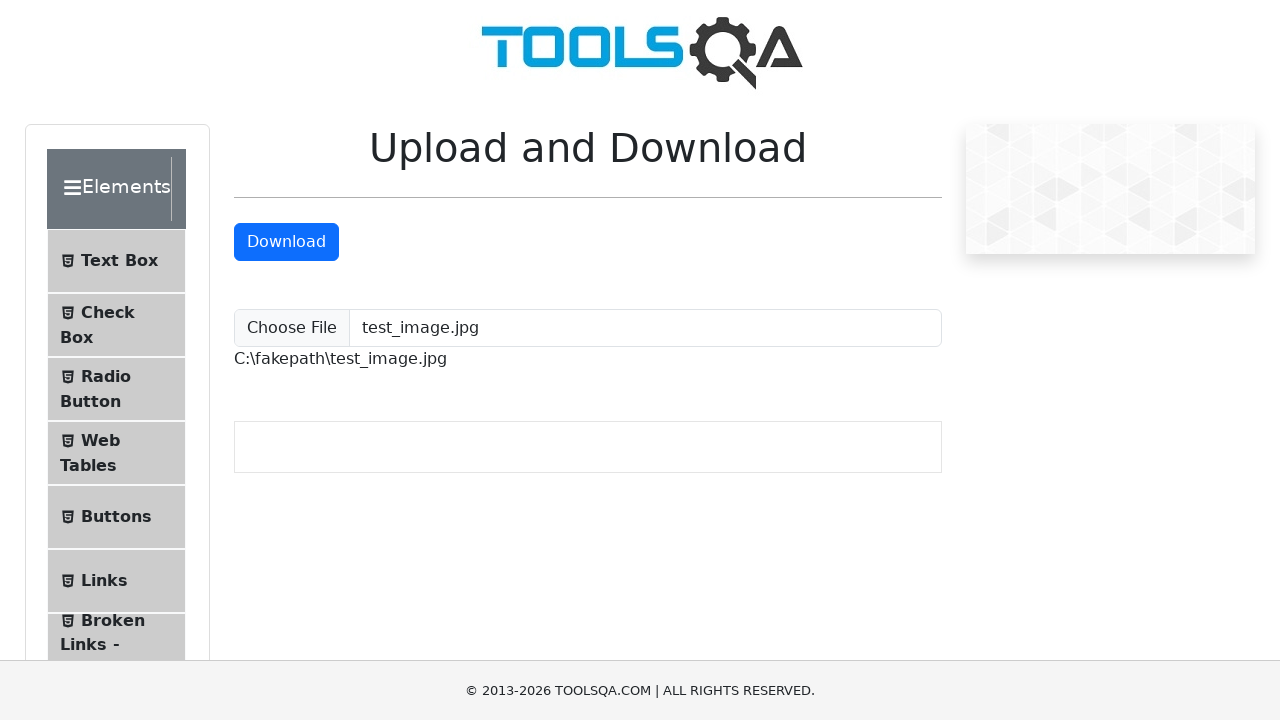

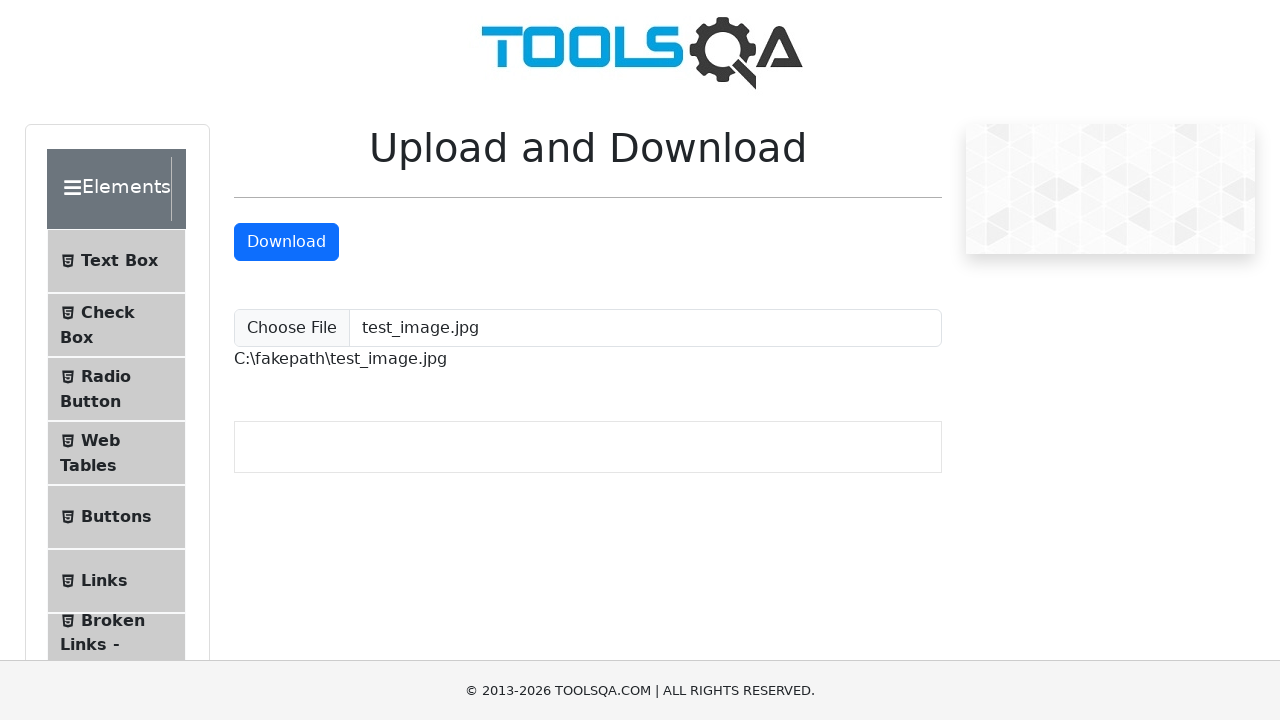